Tests moving the horizontal slider to the right by pressing arrow keys and verifies the value increases

Starting URL: https://the-internet.herokuapp.com/horizontal_slider

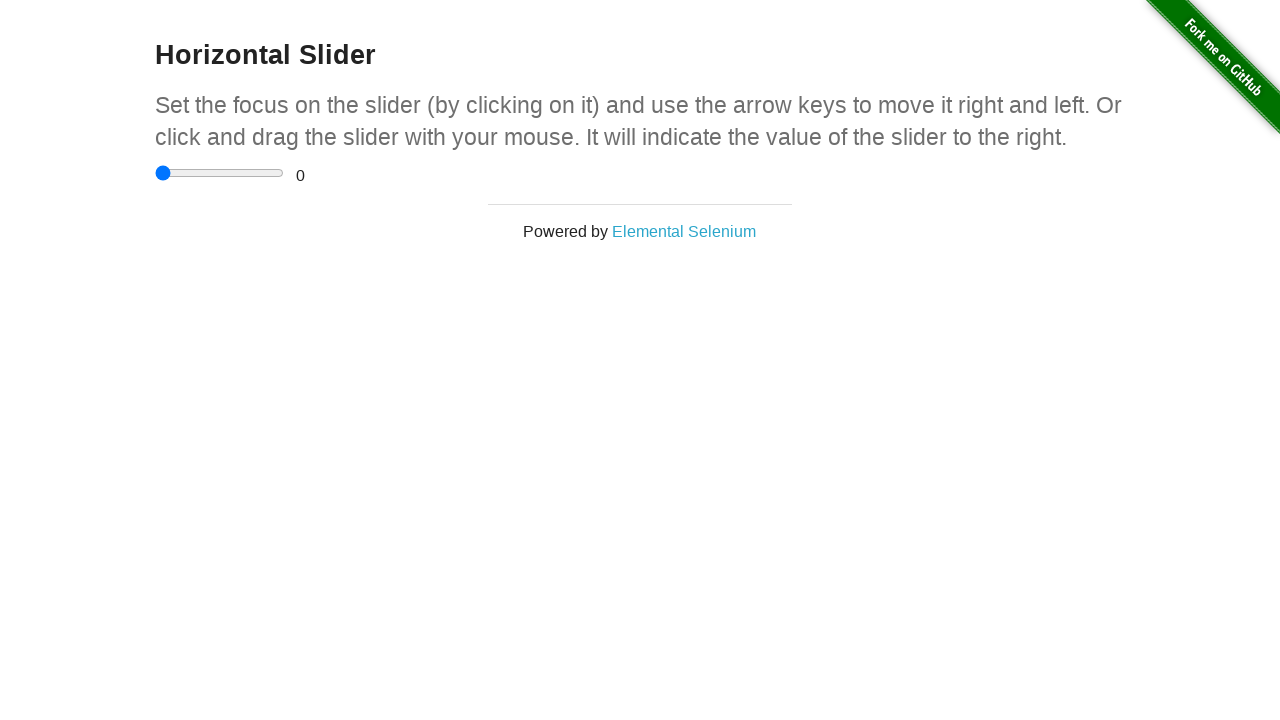

Focused on horizontal slider element on input[type='range']
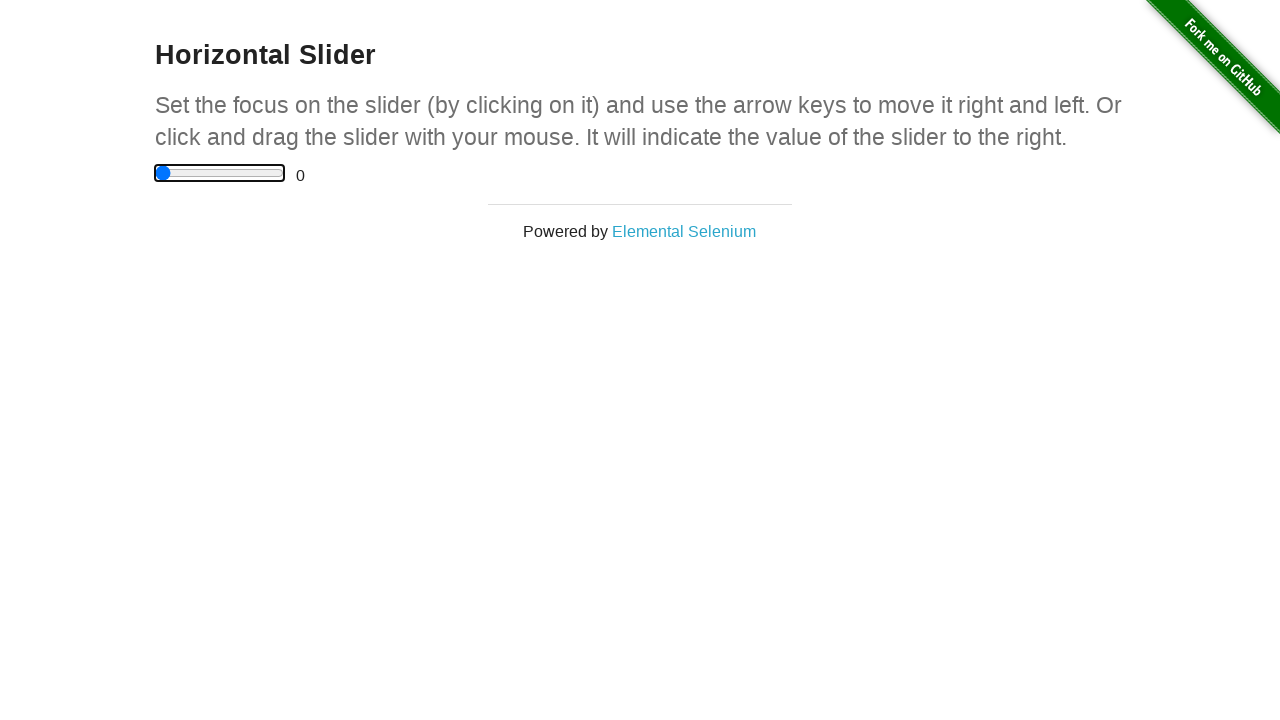

Pressed ArrowRight to move slider right on input[type='range']
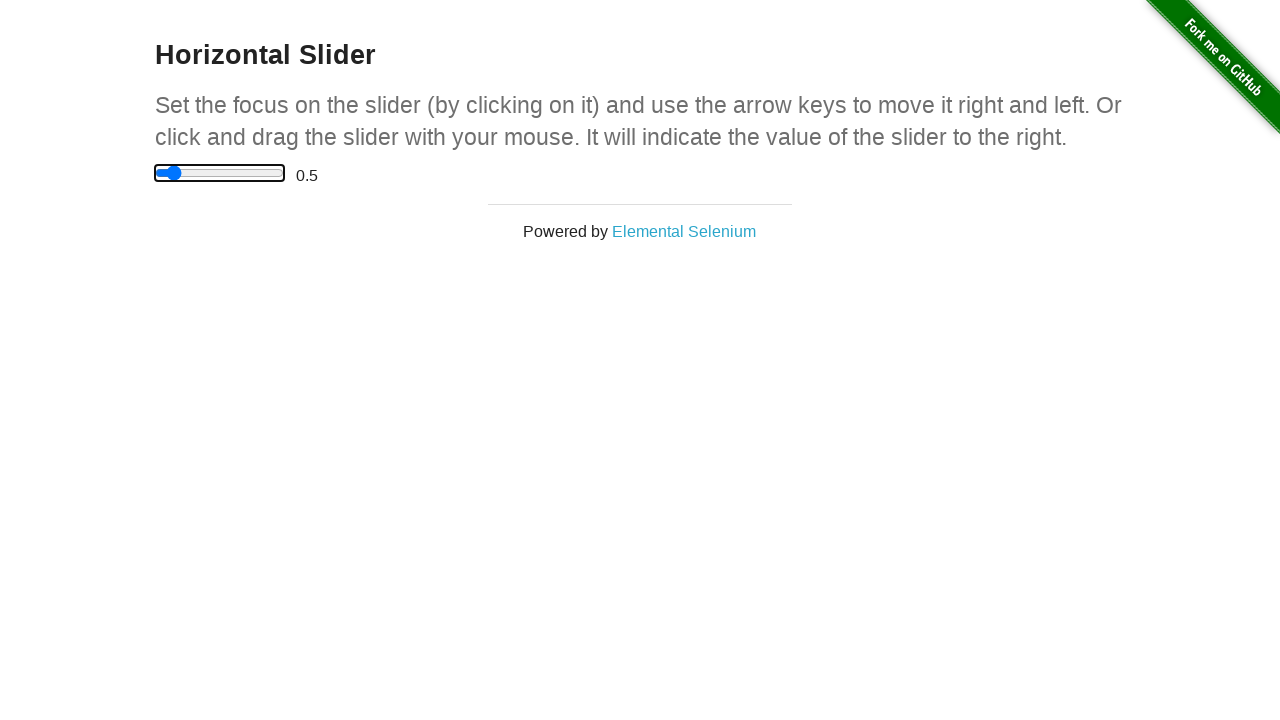

Pressed ArrowRight to move slider right on input[type='range']
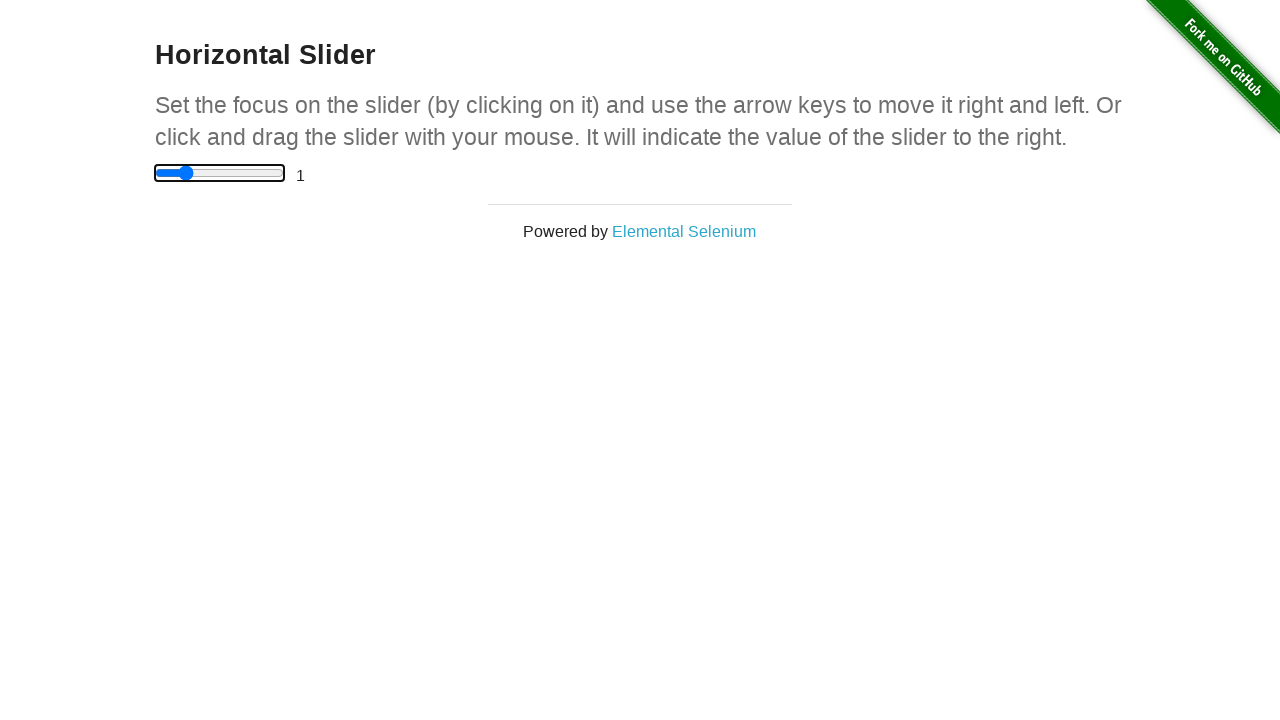

Pressed ArrowRight to move slider right on input[type='range']
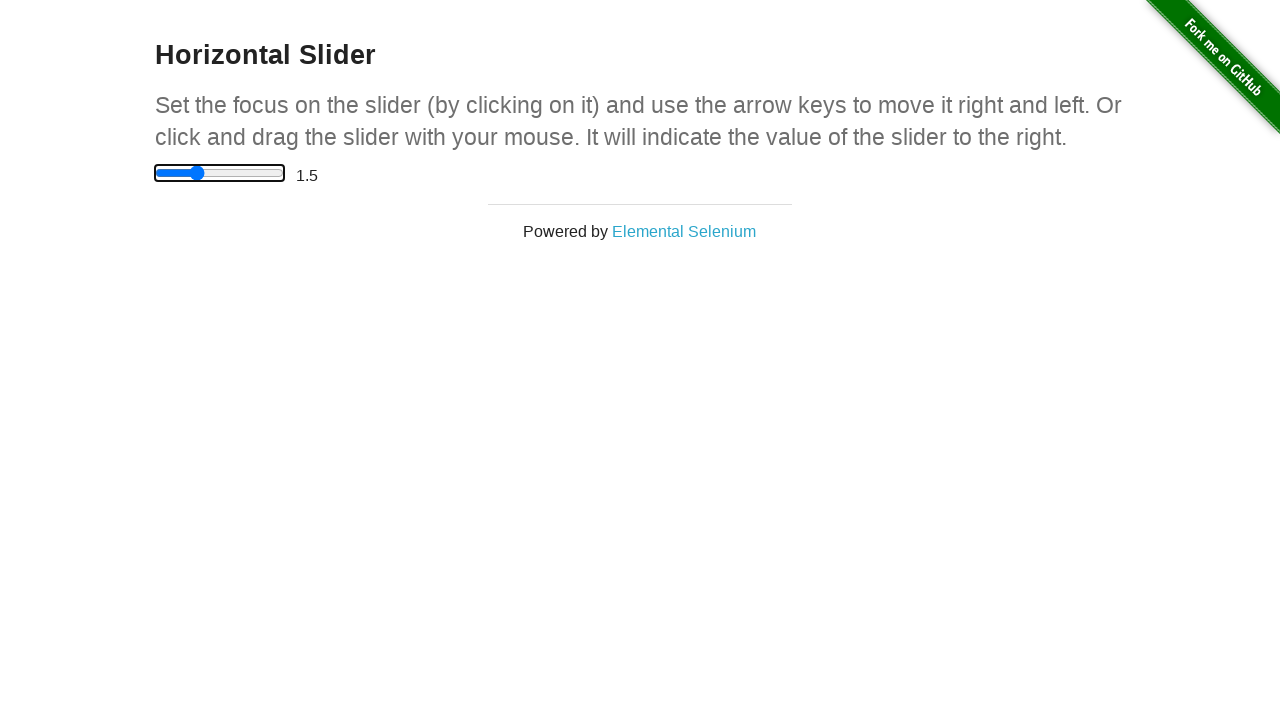

Pressed ArrowRight to move slider right on input[type='range']
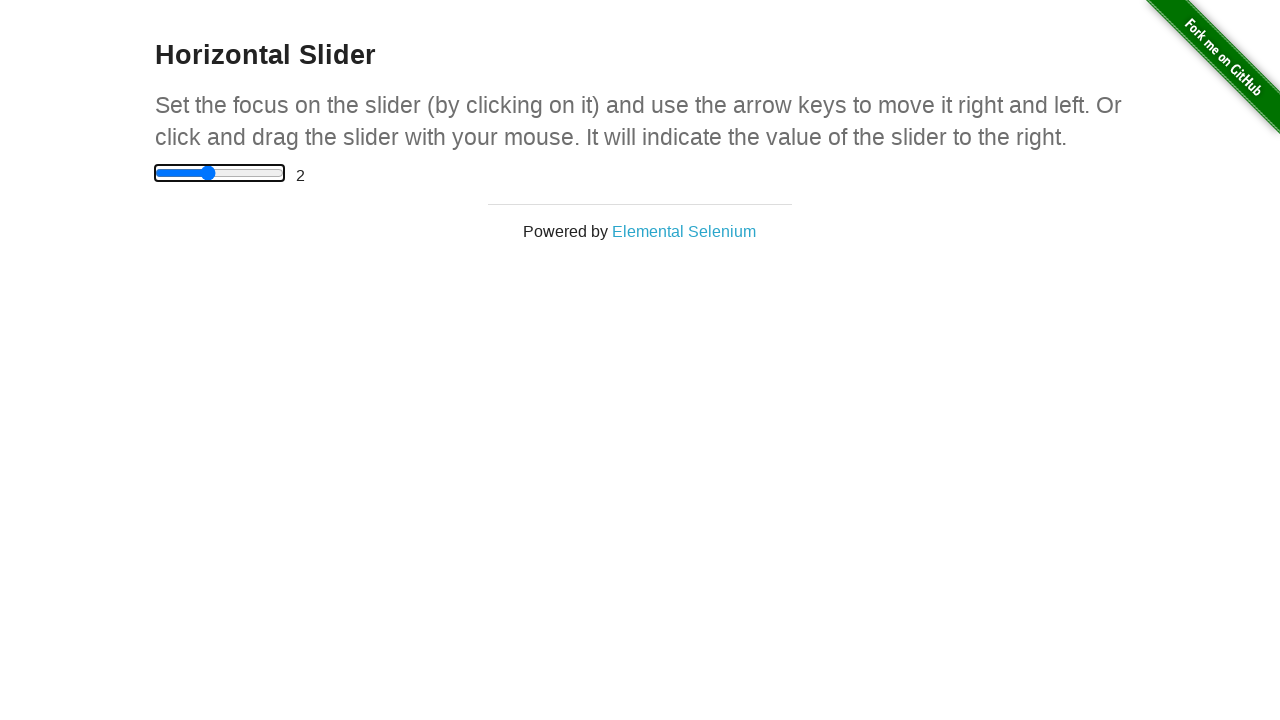

Retrieved slider value from display
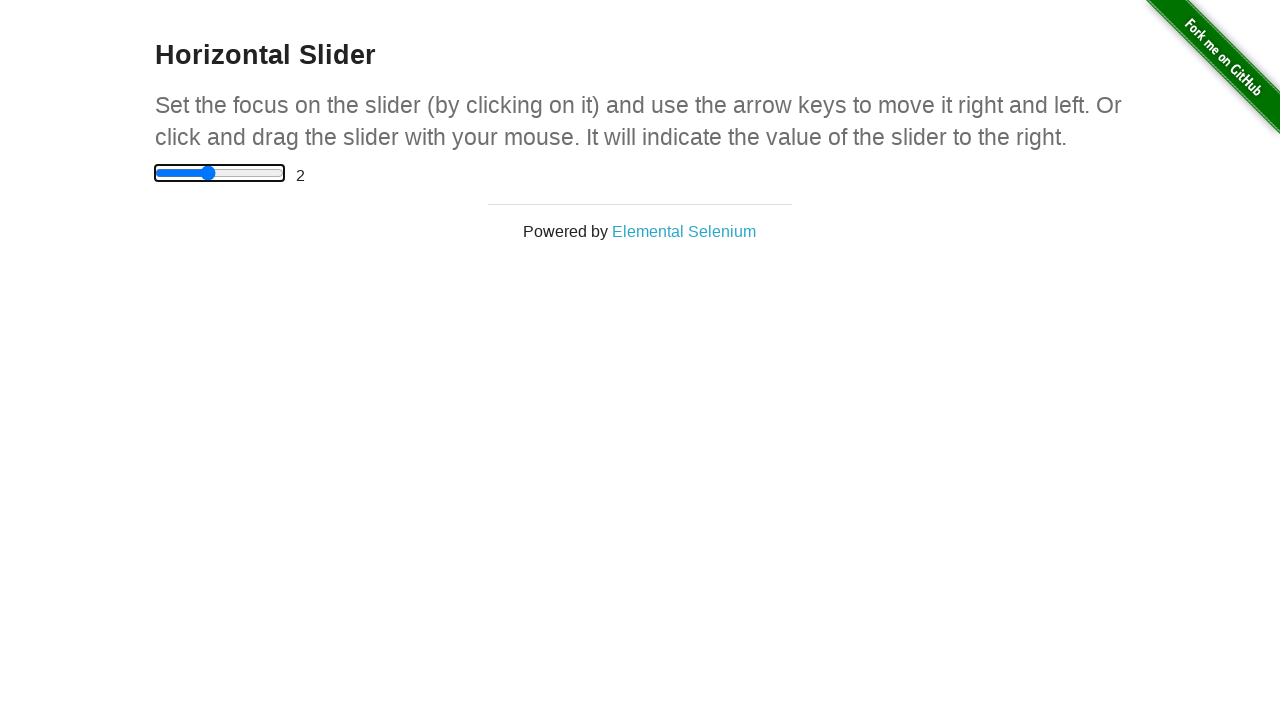

Converted slider value to float: 2.0
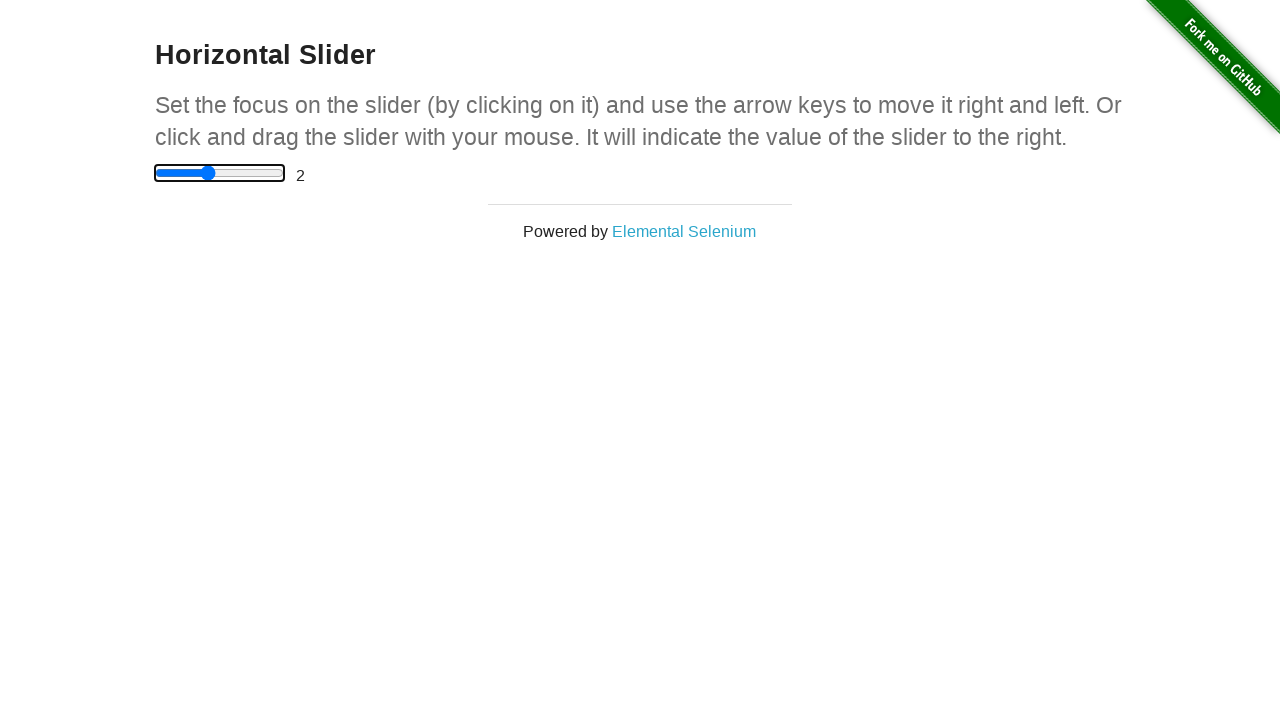

Verified slider value 2.0 is greater than 0
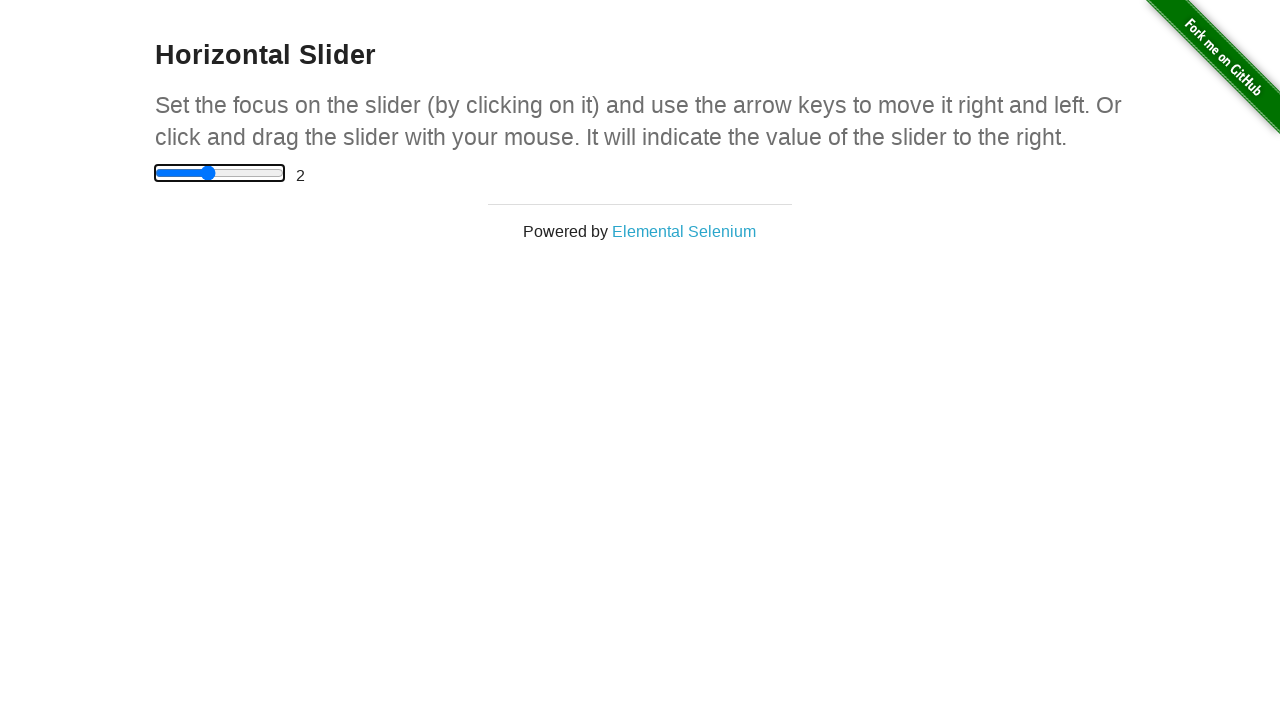

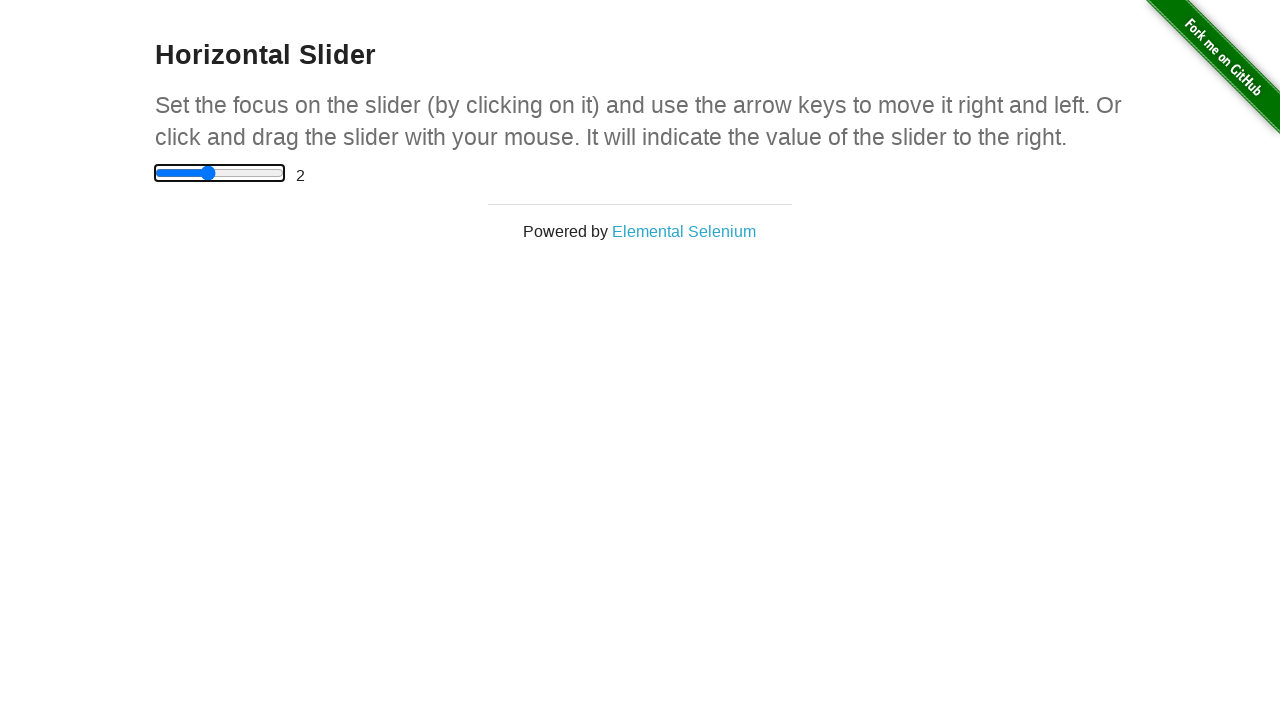